Tests the checkbox functionality by selecting checkboxes and verifying the result message

Starting URL: https://kristinek.github.io/site/examples/actions

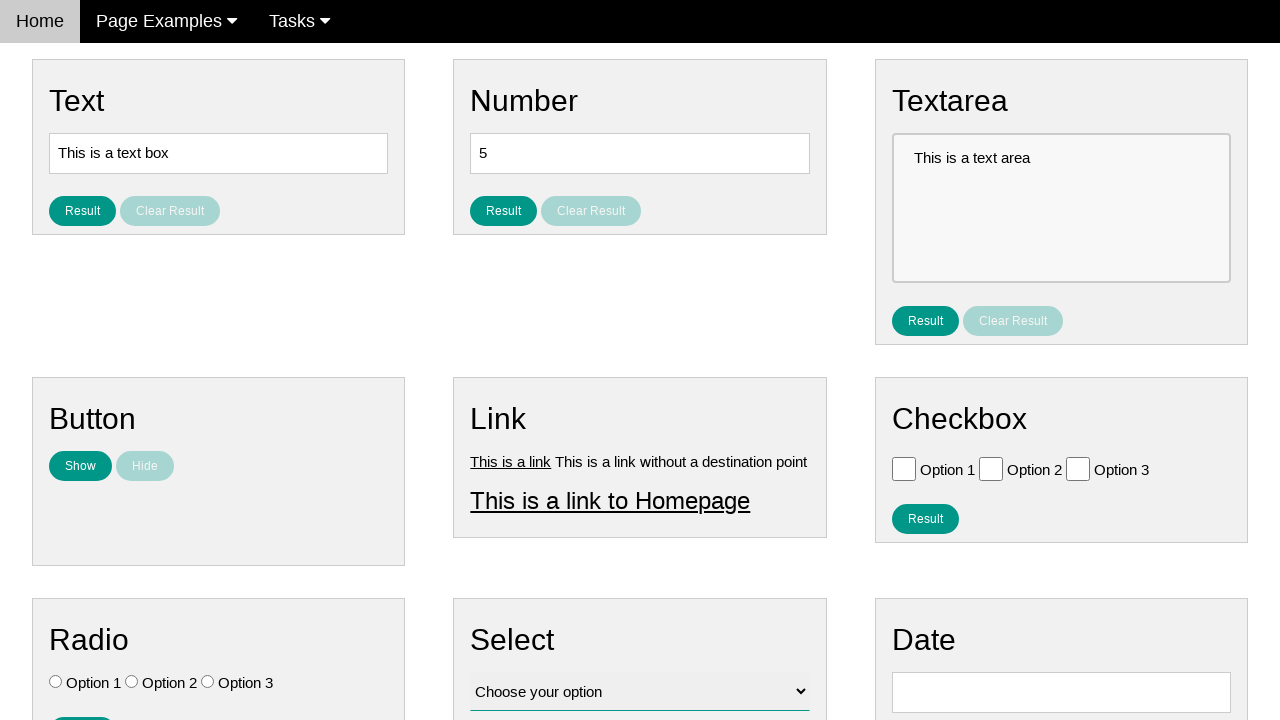

Clicked checkbox with value 'Option 1' at (904, 468) on [value='Option 1']
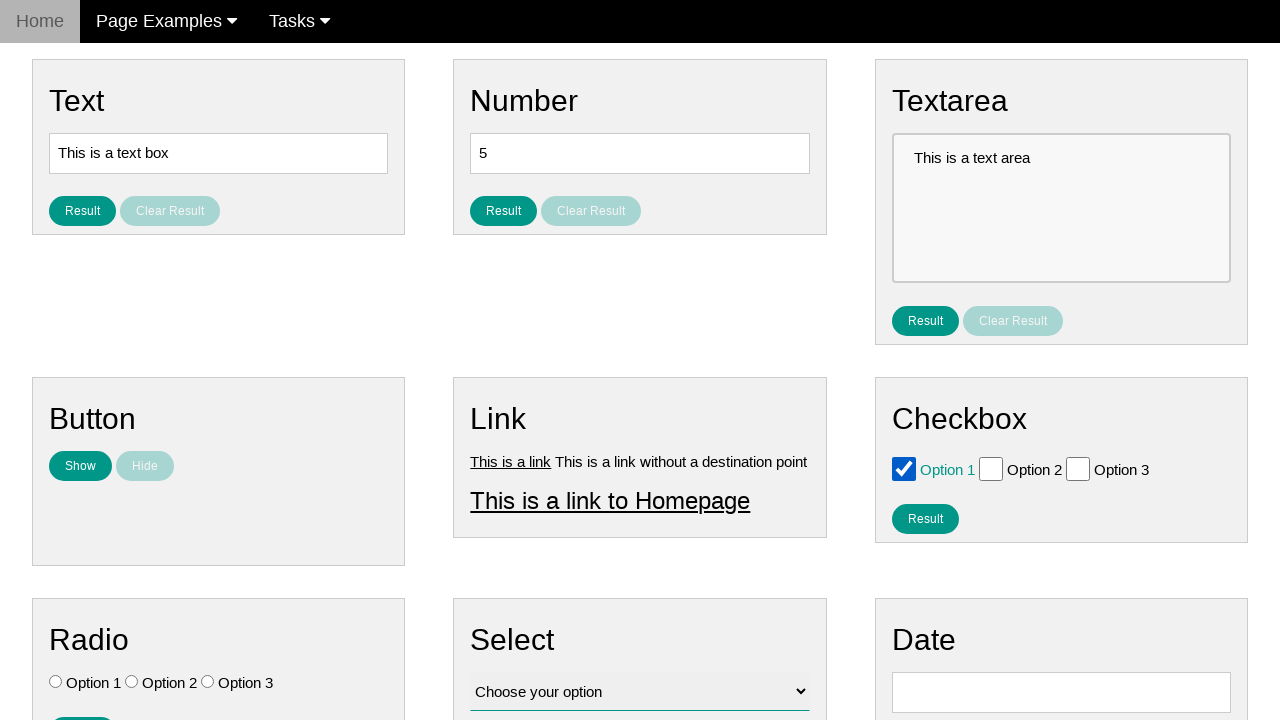

Clicked checkbox with value 'Option 2' at (991, 468) on [value='Option 2']
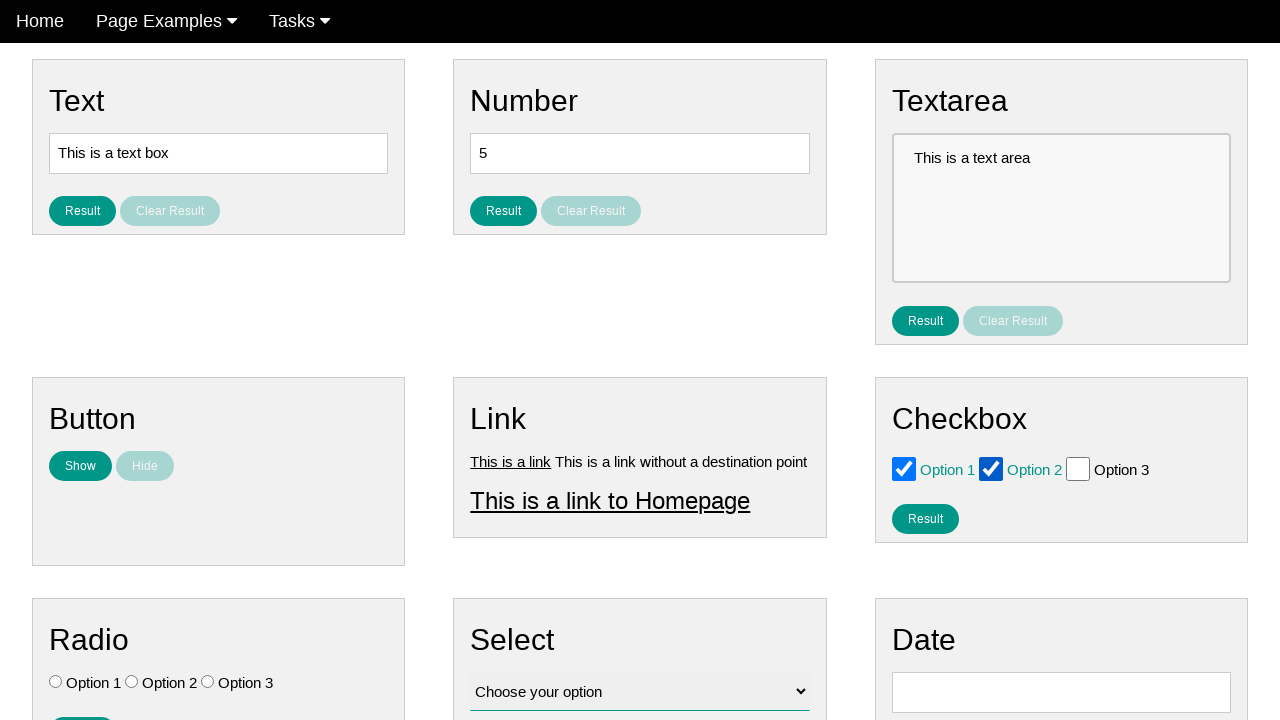

Clicked the result button for checkboxes at (925, 518) on #result_button_checkbox
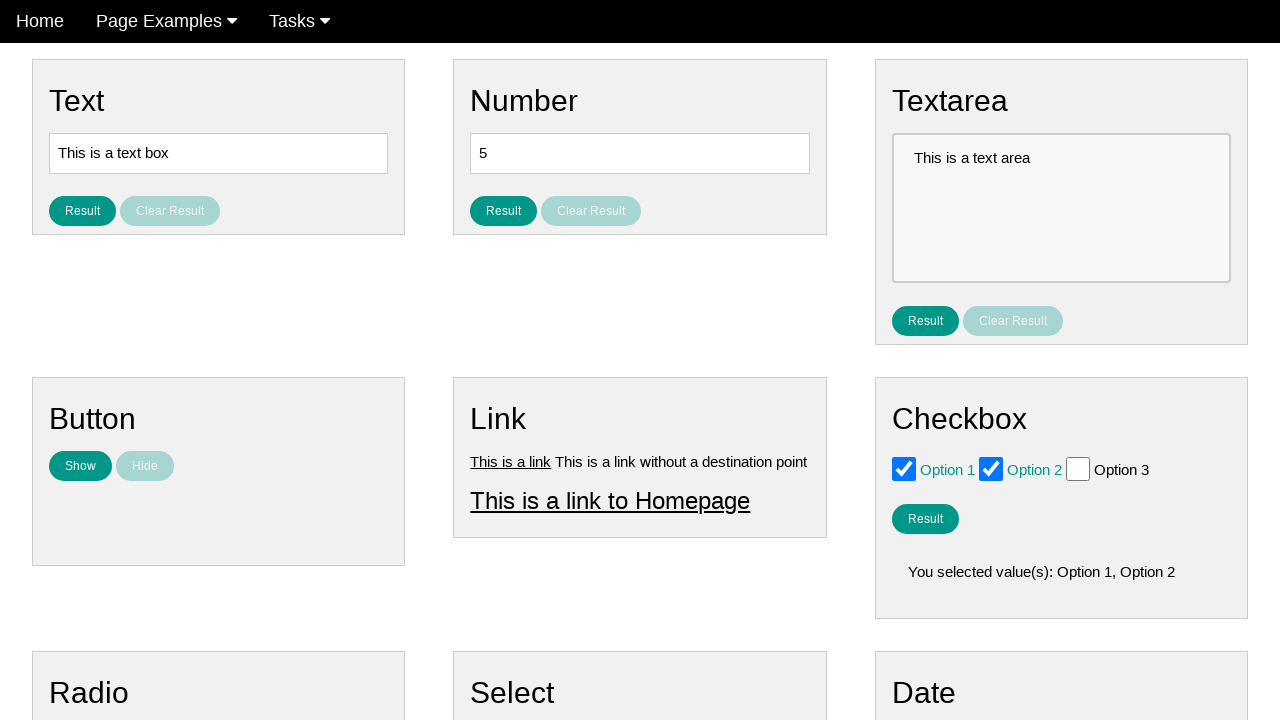

Verified the checkbox result message is displayed
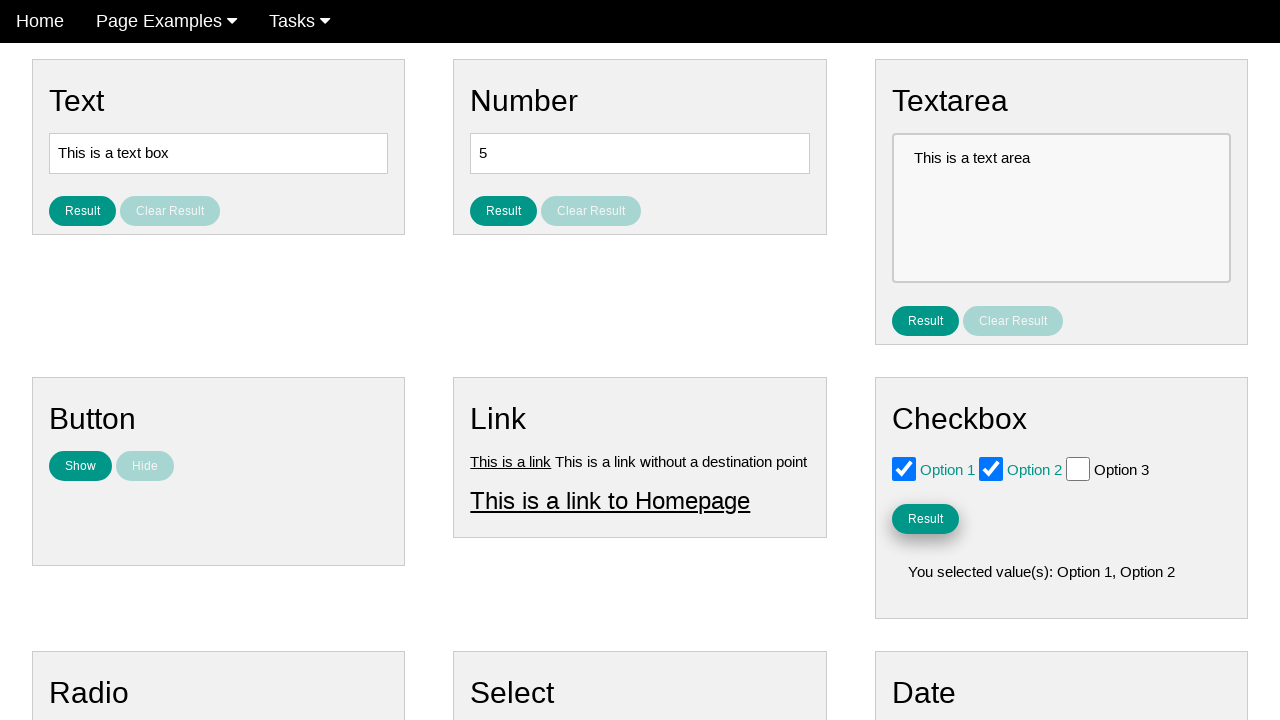

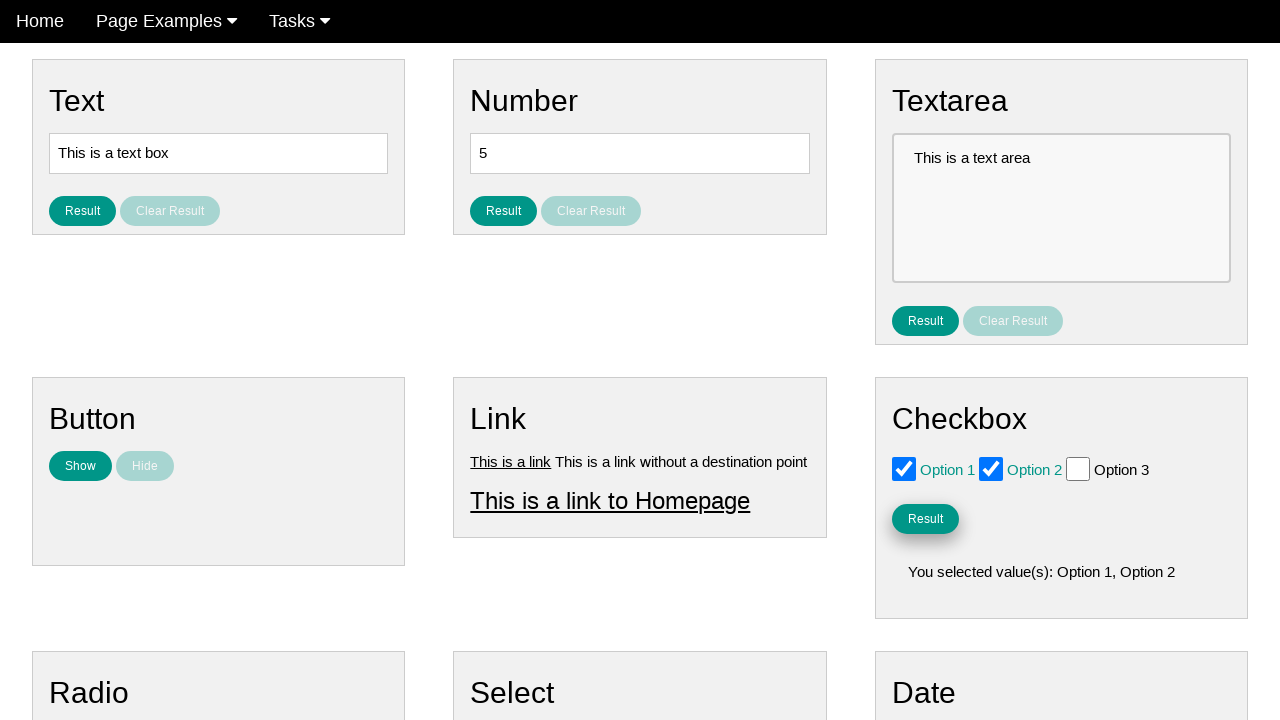